Tests scrolling to an iframe element to bring it into the viewport

Starting URL: https://selenium.dev/selenium/web/scrolling_tests/frame_with_nested_scrolling_frame_out_of_view.html

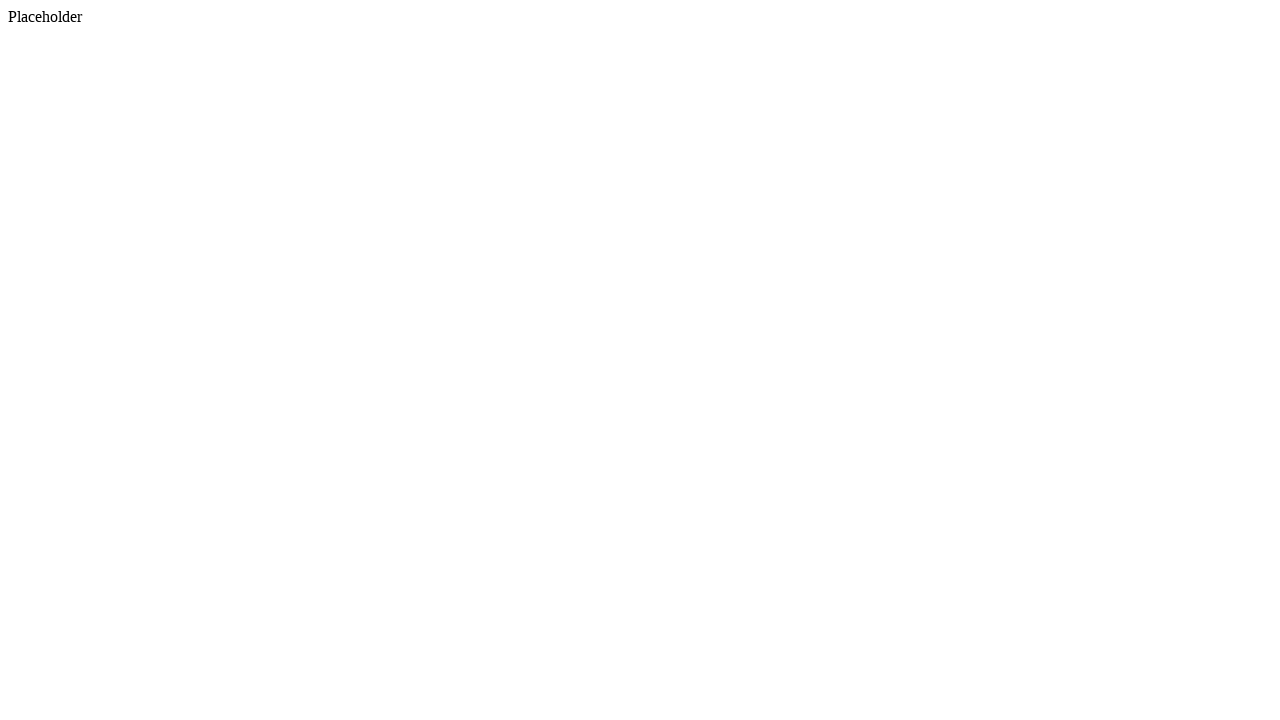

Located first iframe element
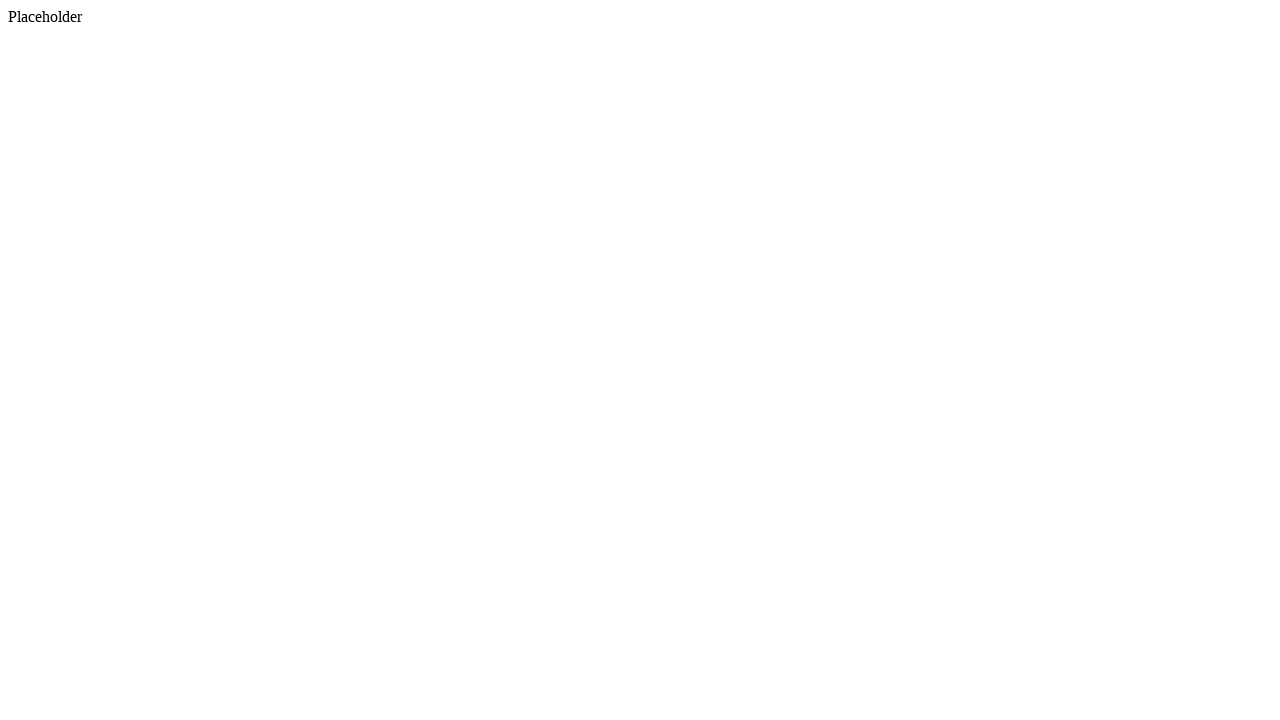

Scrolled to iframe element to bring it into viewport
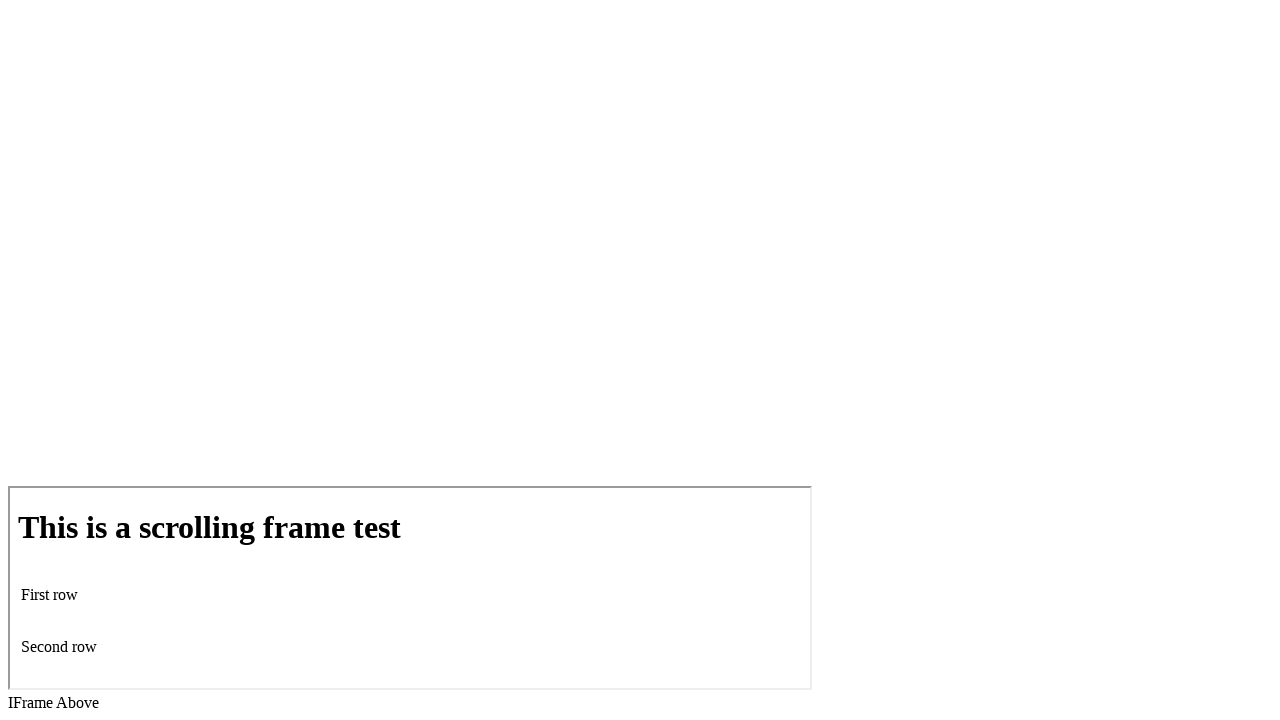

Waited 500ms to allow page to stabilize after scrolling
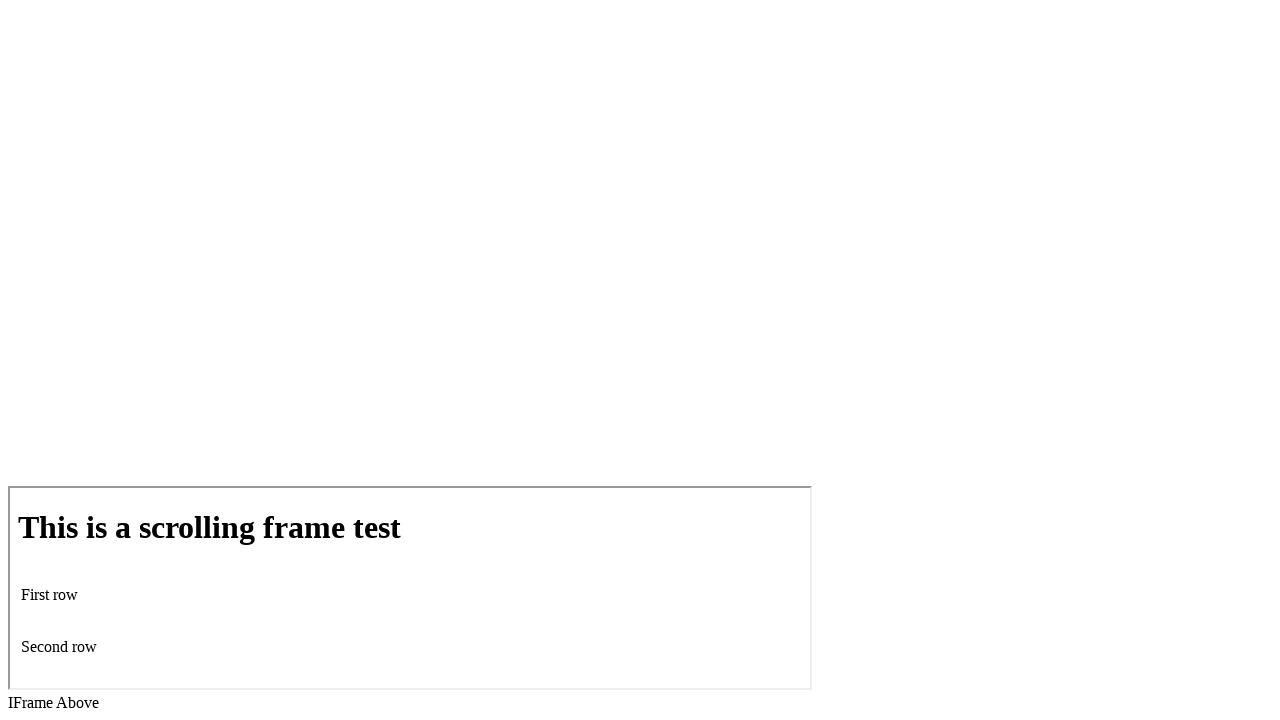

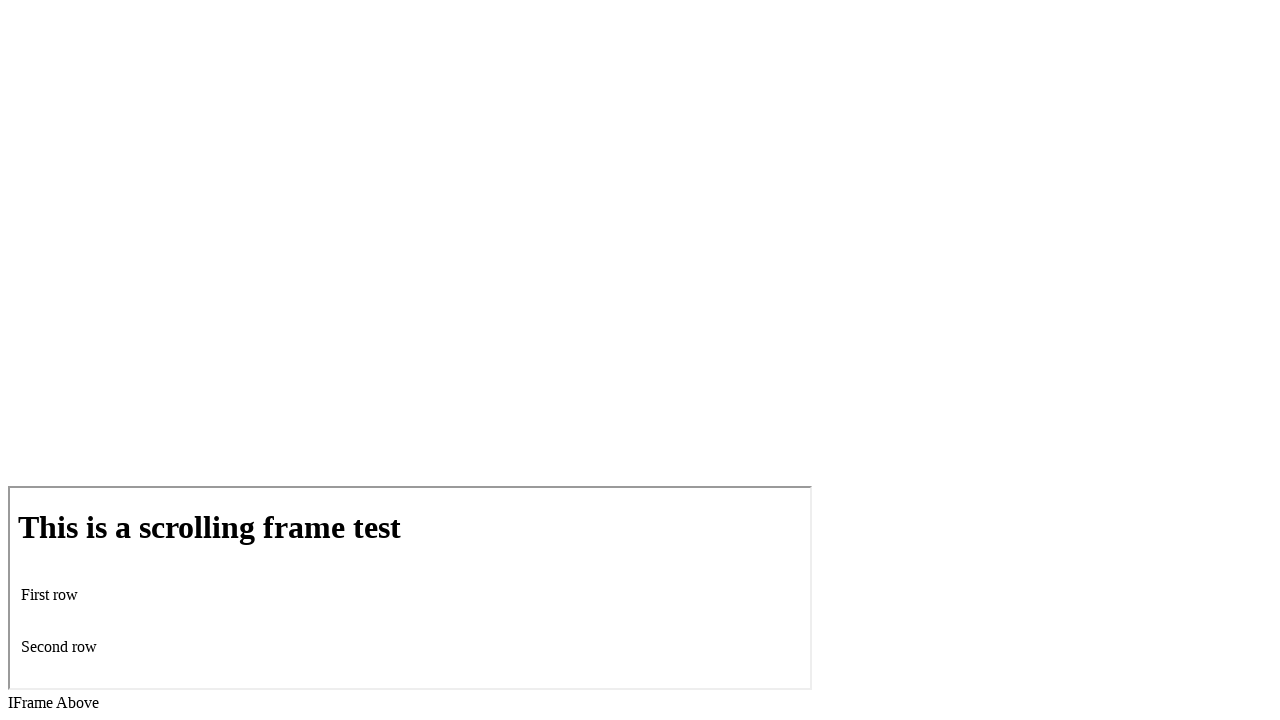